Tests radio button selection on an HTML forms tutorial page by finding and clicking the radio button with value "Milk"

Starting URL: http://www.echoecho.com/htmlforms10.htm

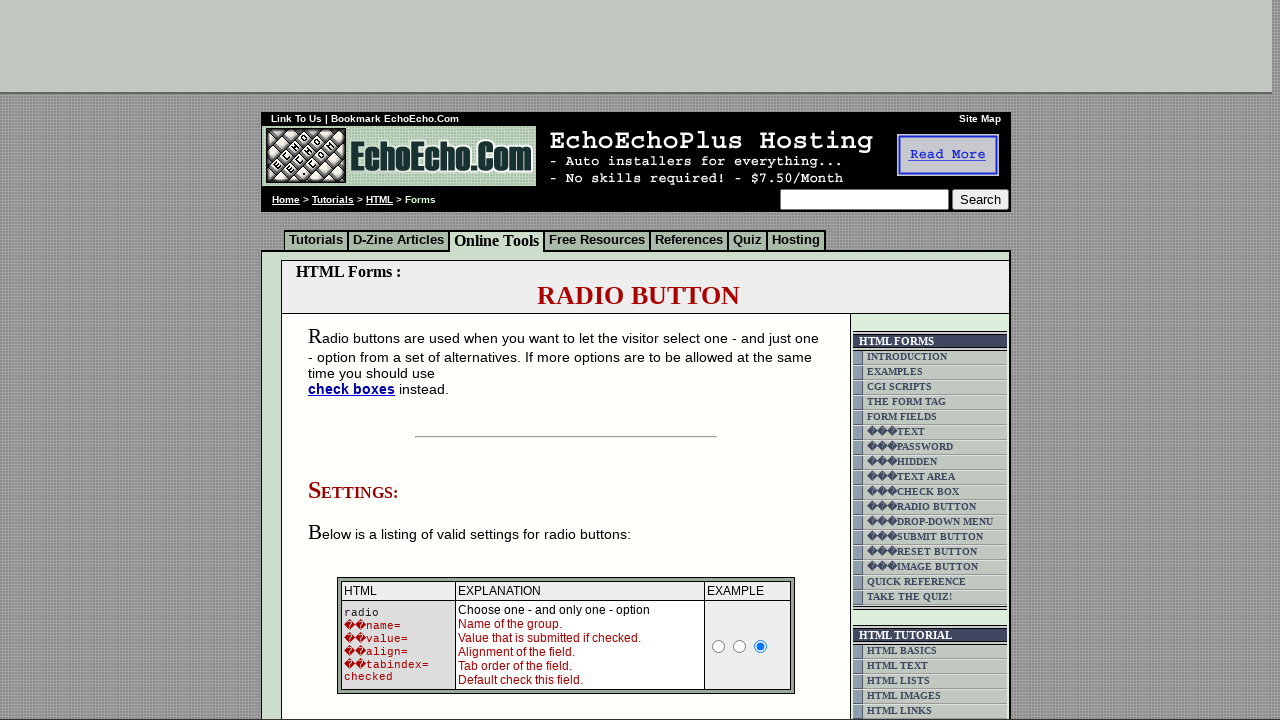

Waited for radio buttons with name 'group1' to be present on the page
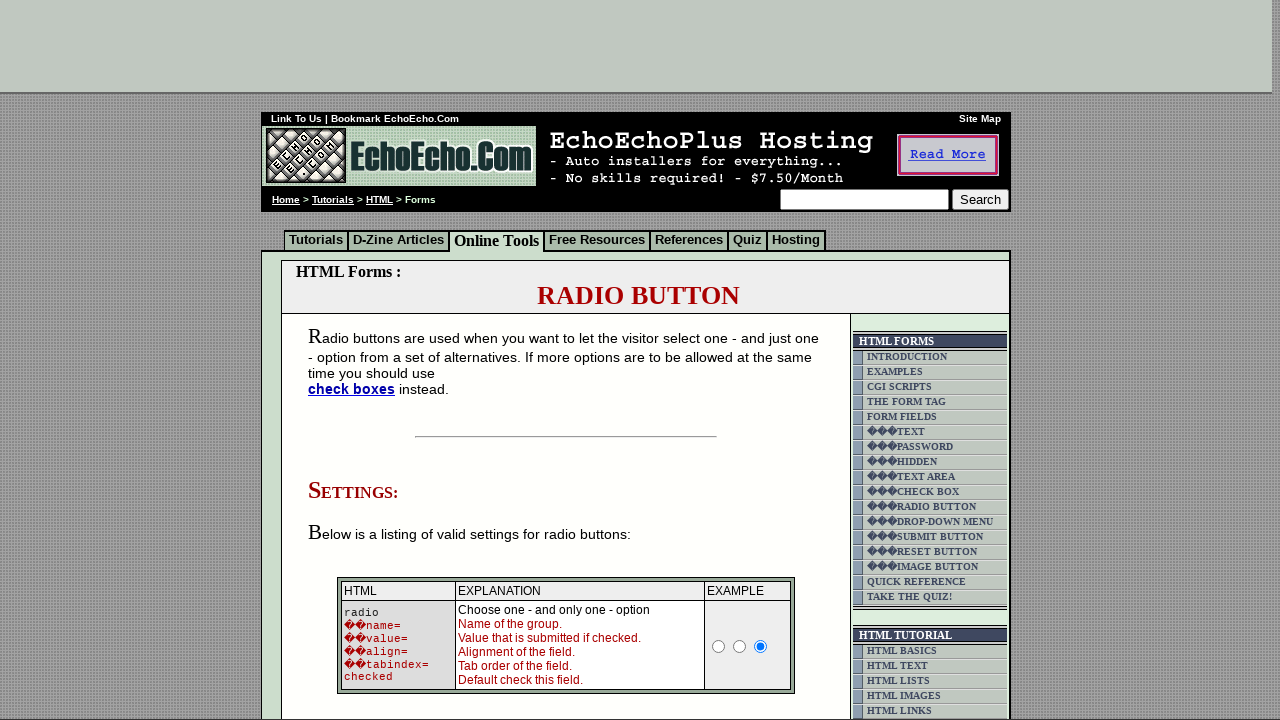

Clicked the 'Milk' radio button at (356, 360) on input[name='group1'][value='Milk']
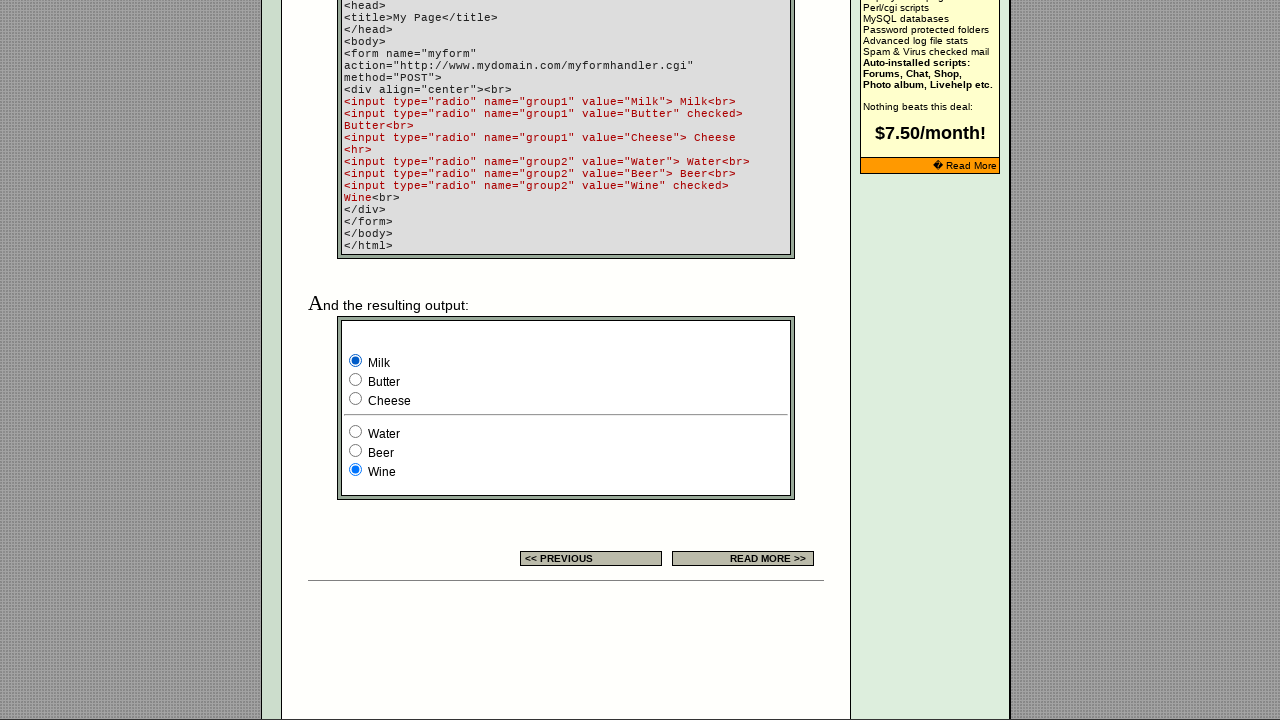

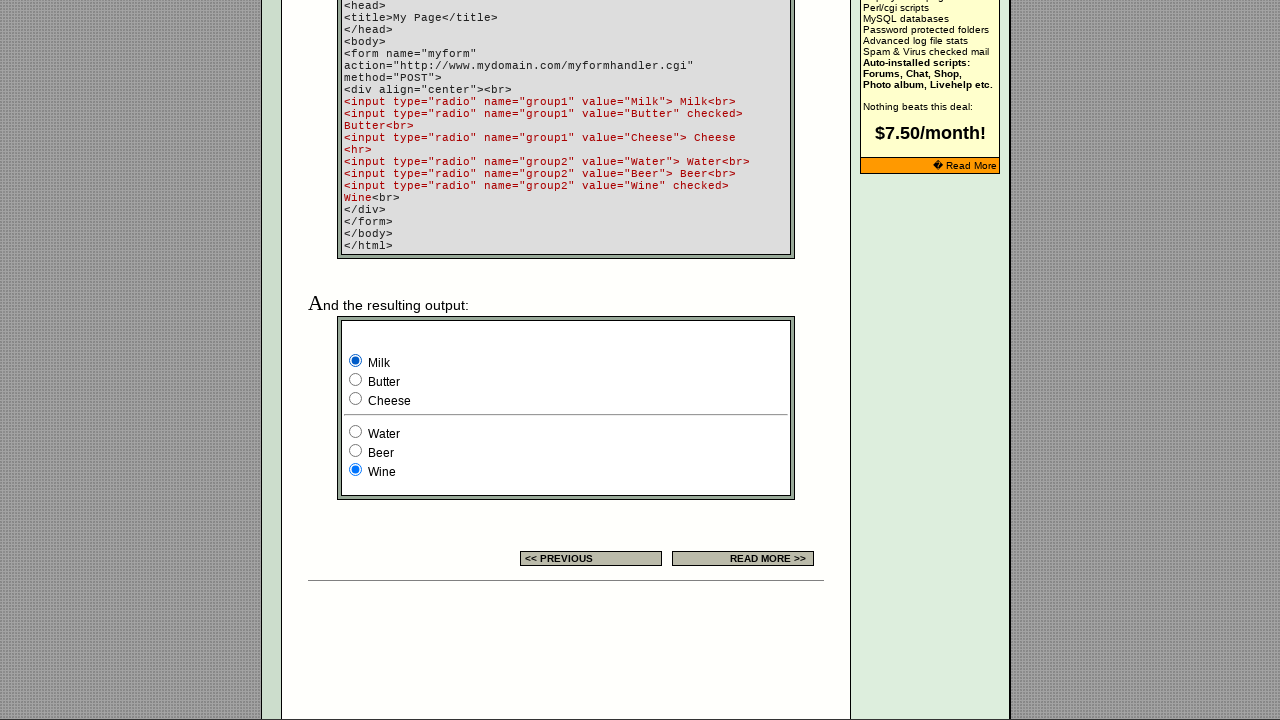